Tests a math challenge form by extracting a hidden value from an image attribute, calculating the answer using a logarithmic formula, filling in the result, checking required checkboxes, and submitting the form.

Starting URL: http://suninjuly.github.io/get_attribute.html

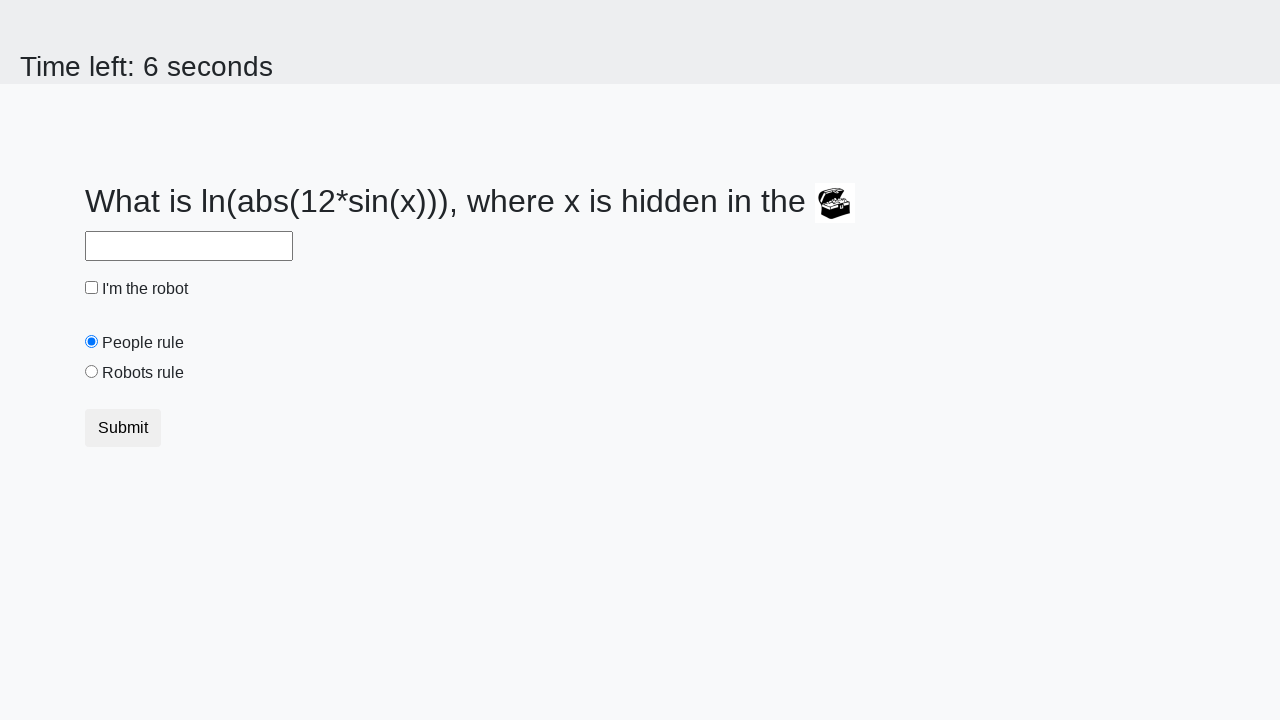

Located treasure image element
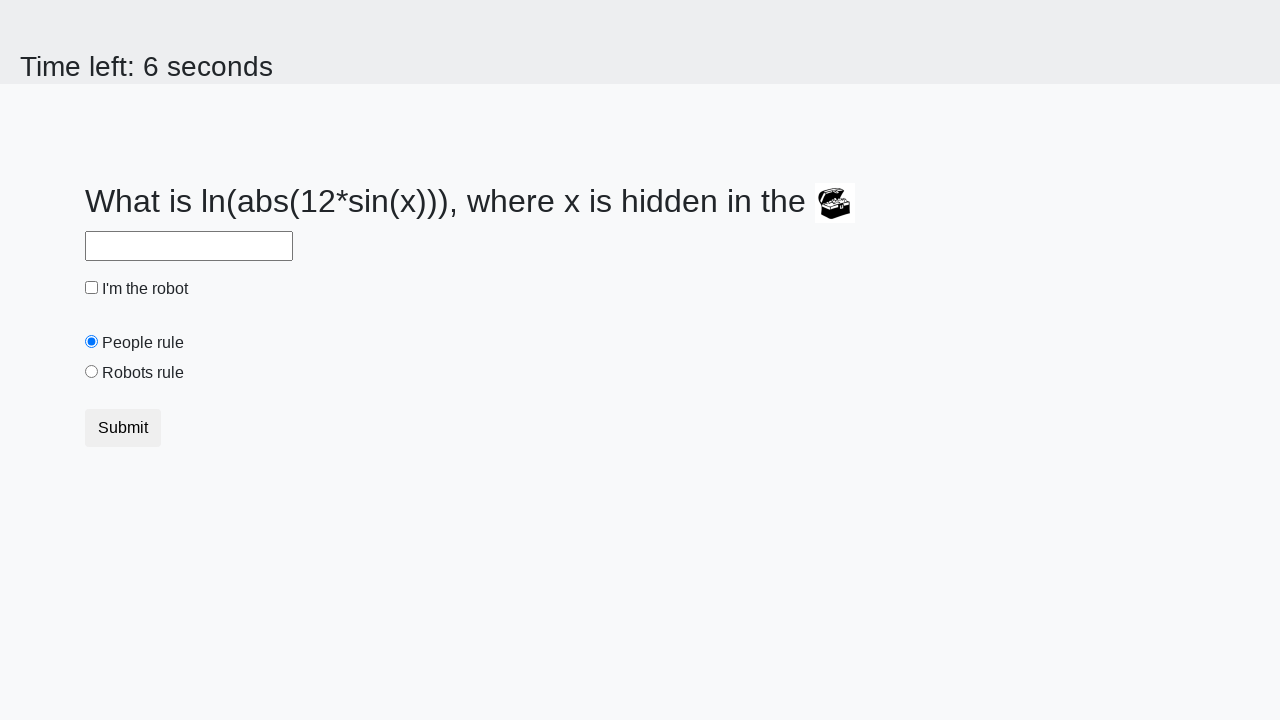

Extracted valuex attribute from treasure image
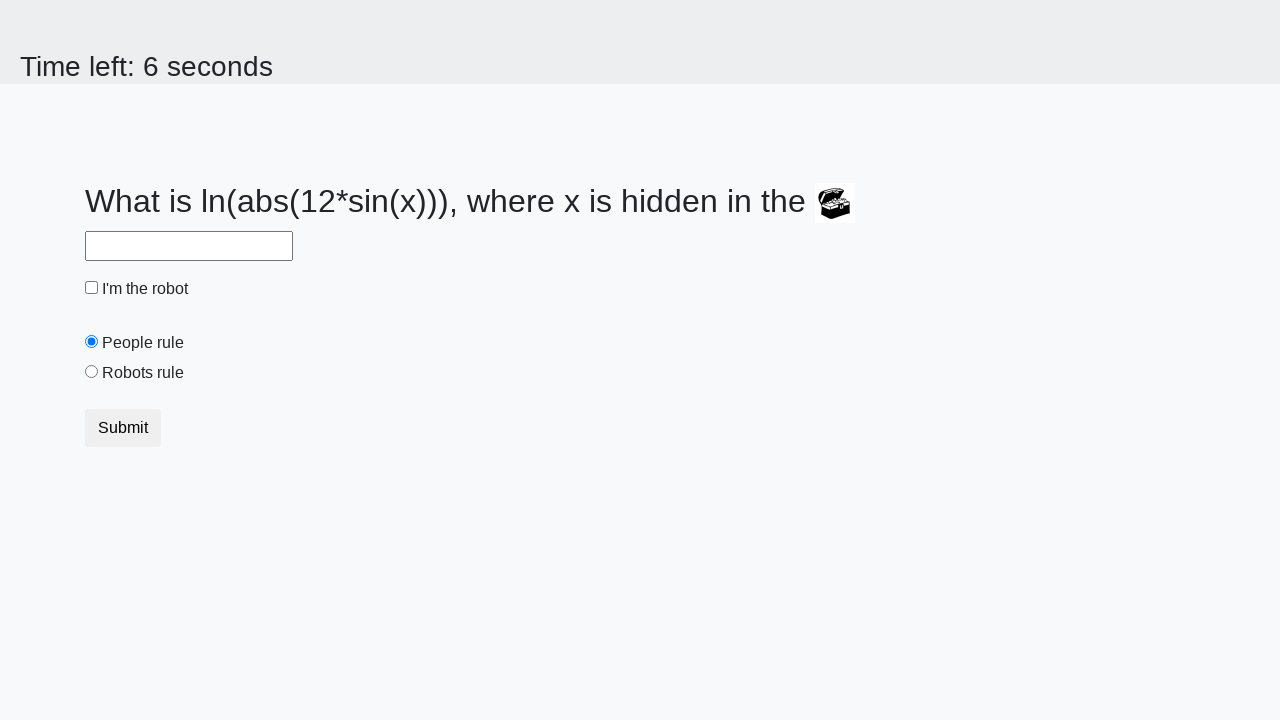

Calculated answer using logarithmic formula: 2.4504371127098965
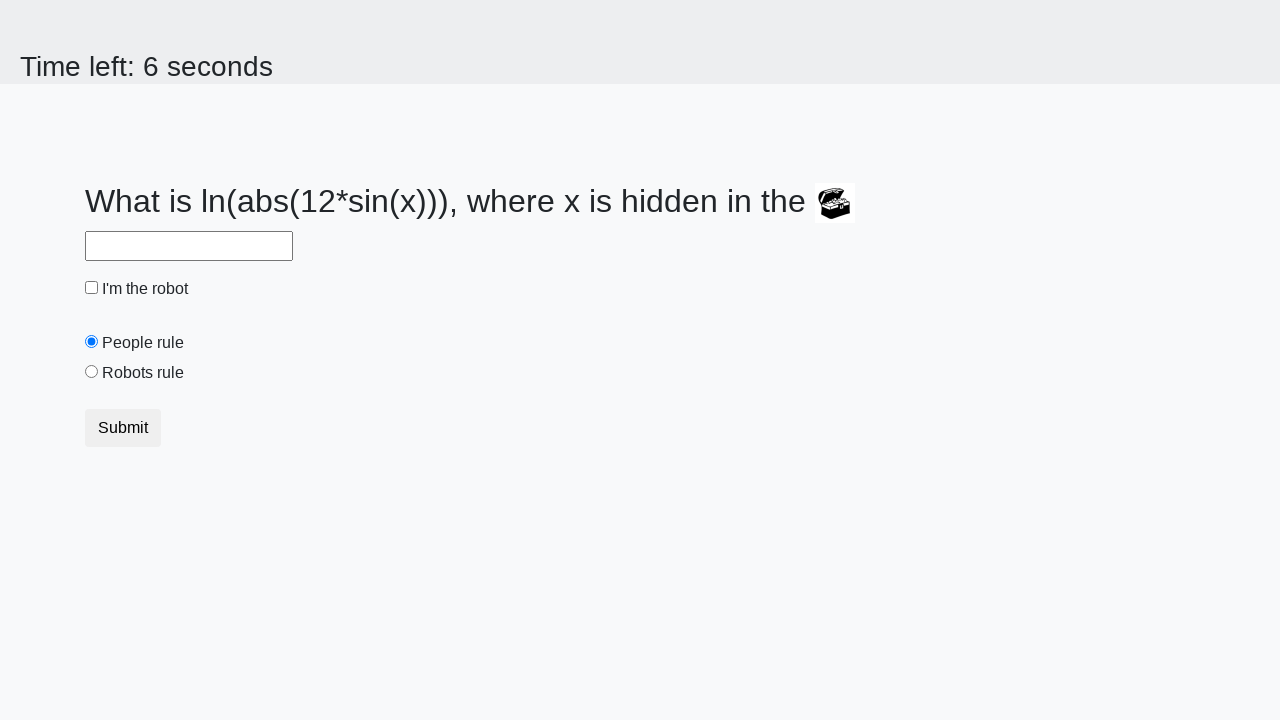

Filled in the calculated answer in the answer field on input#answer
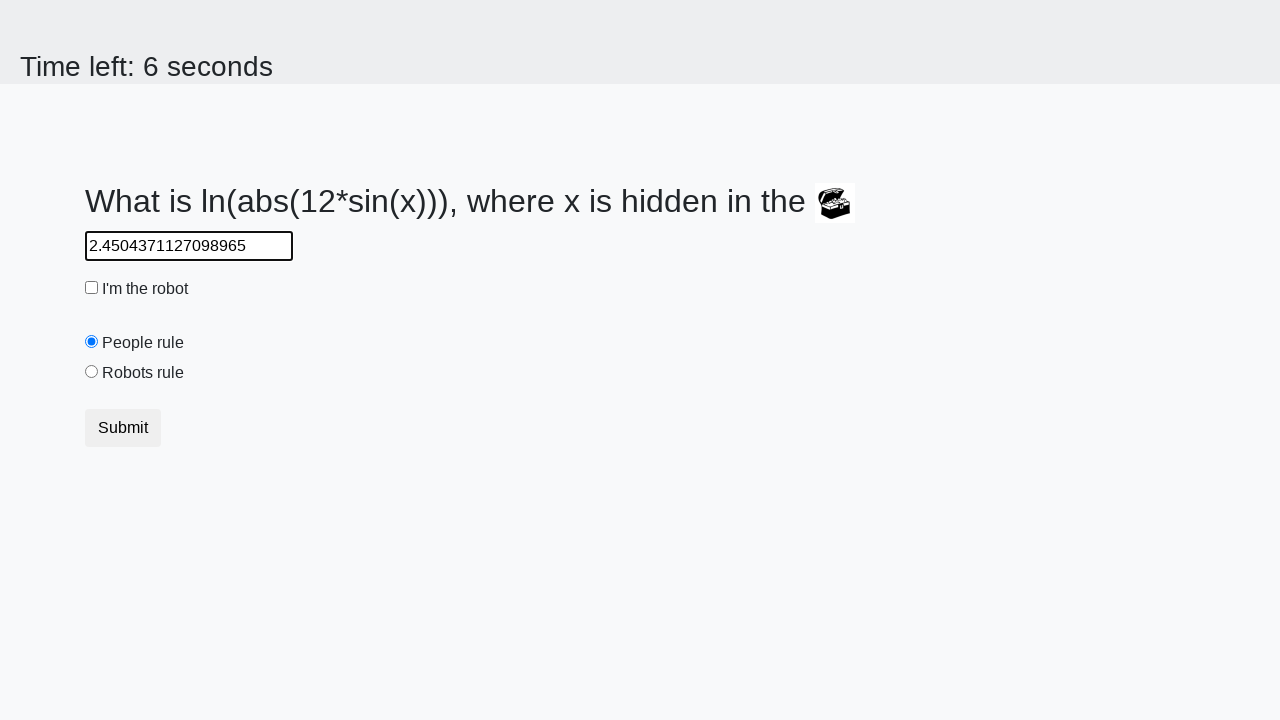

Checked the robot checkbox at (92, 288) on input#robotCheckbox
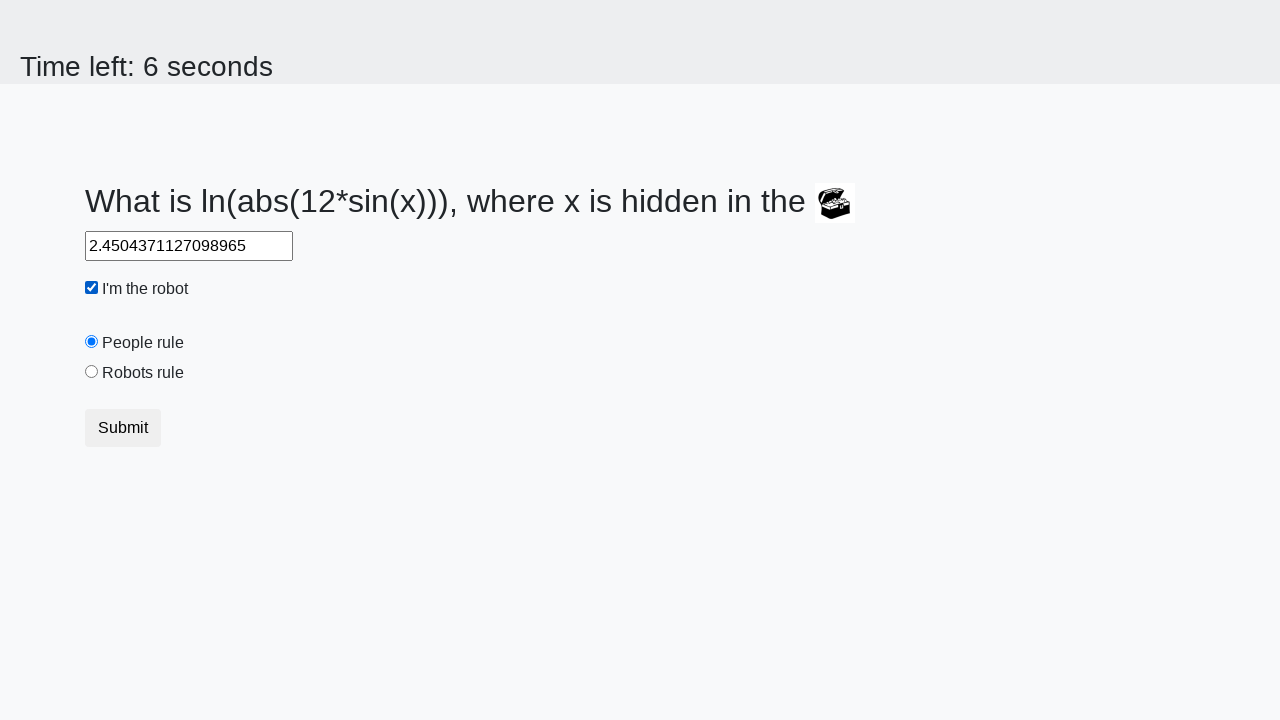

Checked the robots rule checkbox at (92, 372) on input#robotsRule
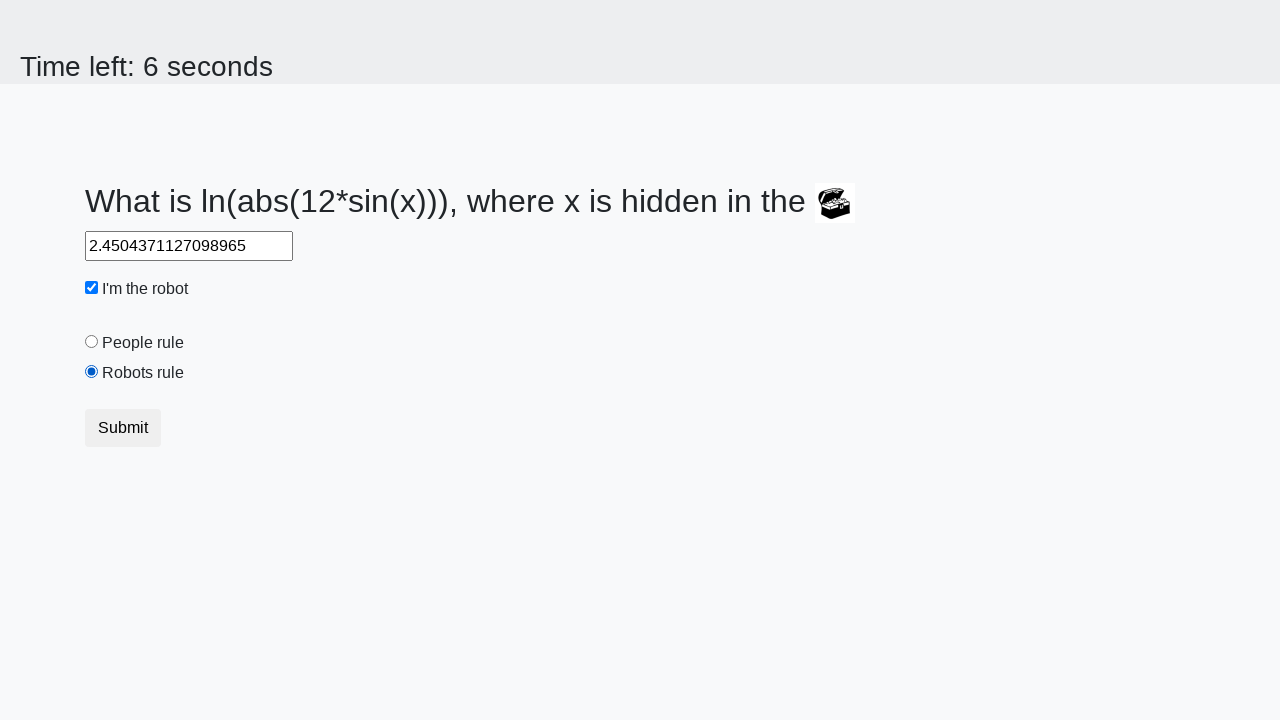

Clicked the Submit button to submit the form at (123, 428) on button:has-text('Submit')
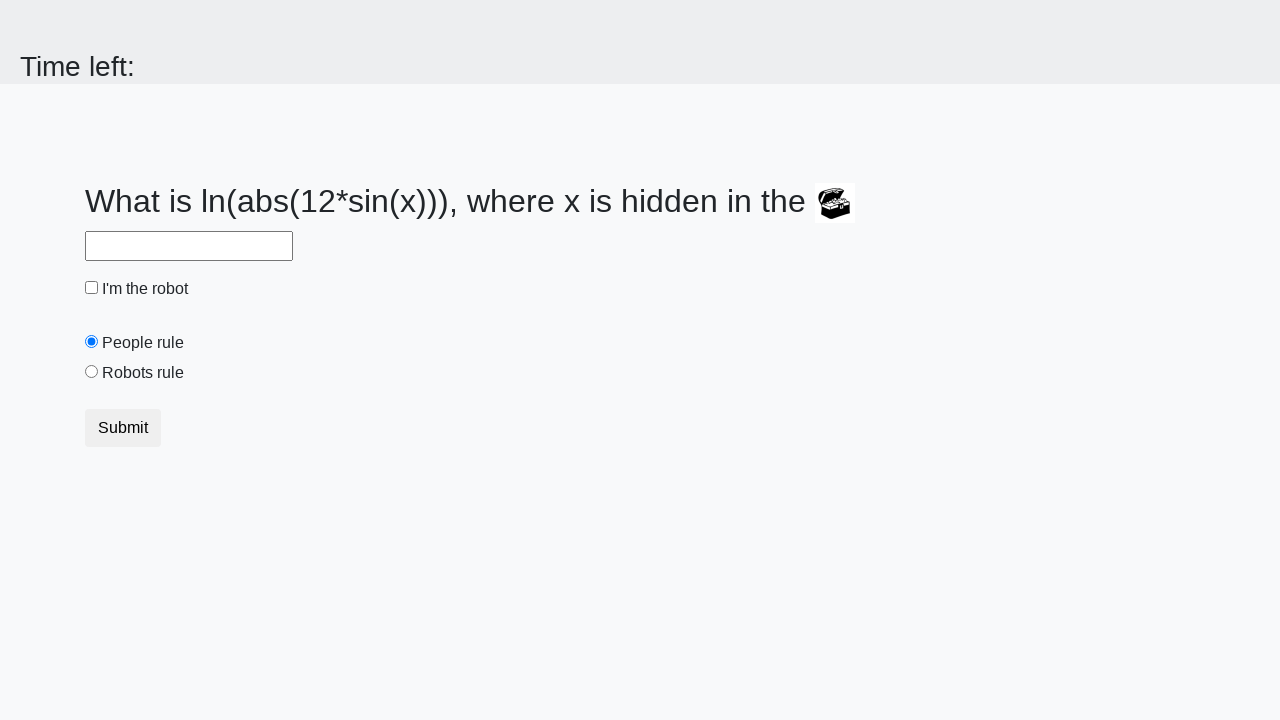

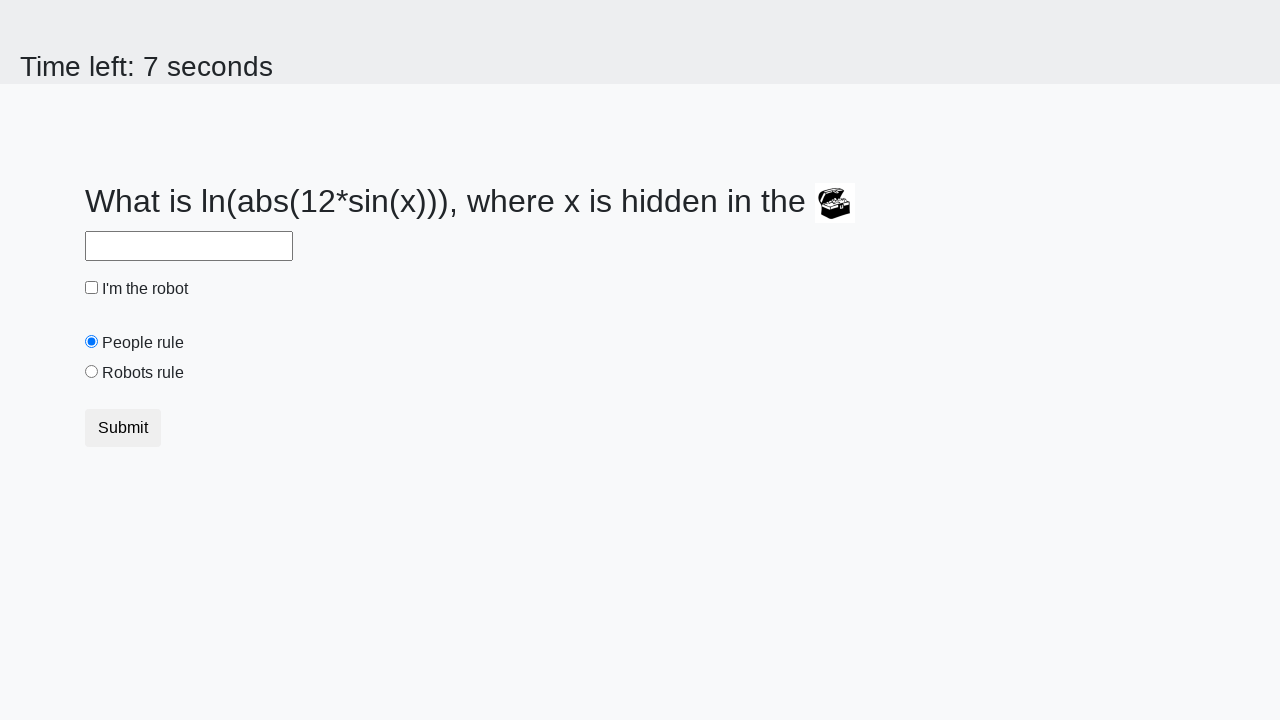